Tests login form validation by clicking the login button with empty fields and verifying the "Username is required" error message appears

Starting URL: https://www.saucedemo.com/

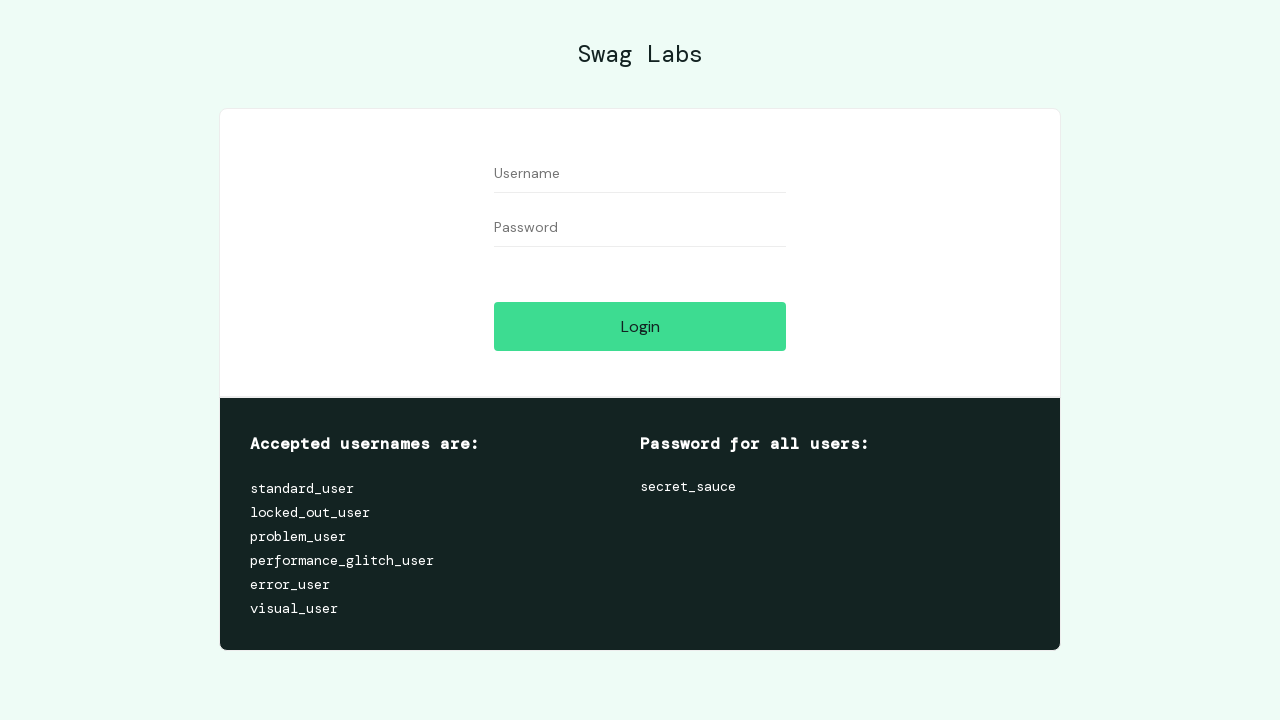

Navigated to Sauce Demo login page
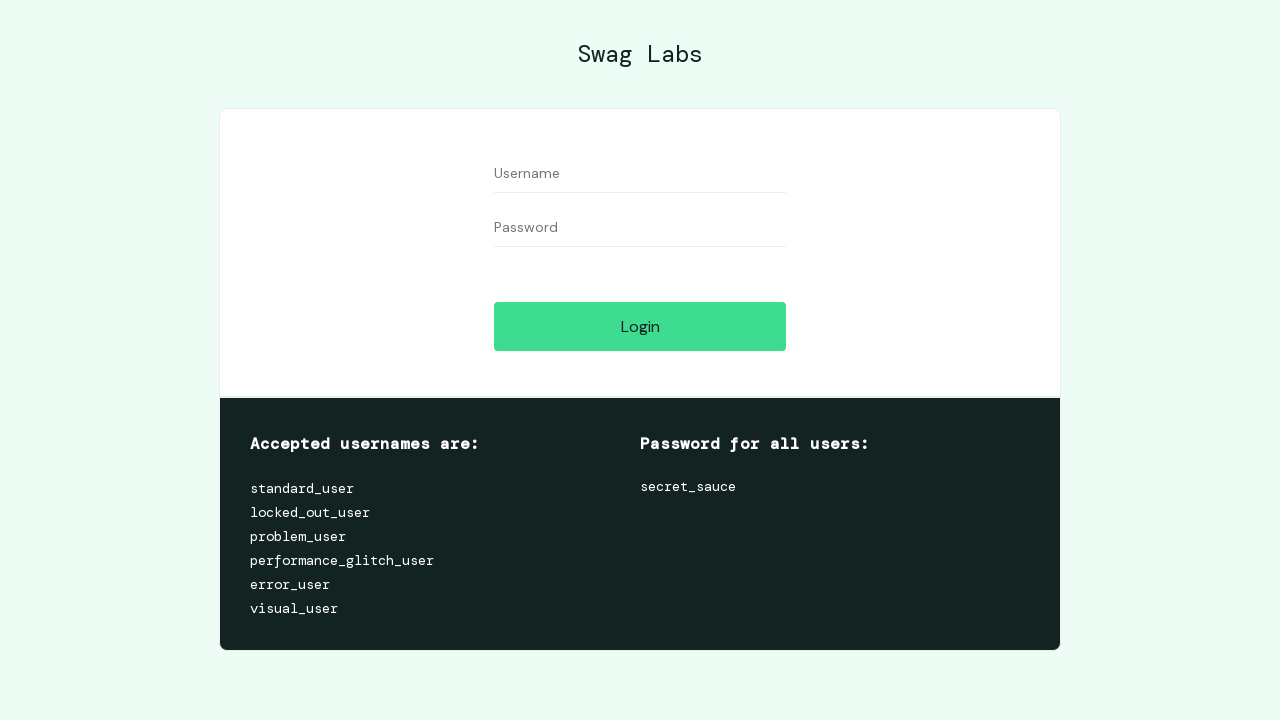

Clicked login button with empty username and password fields at (640, 326) on #login-button
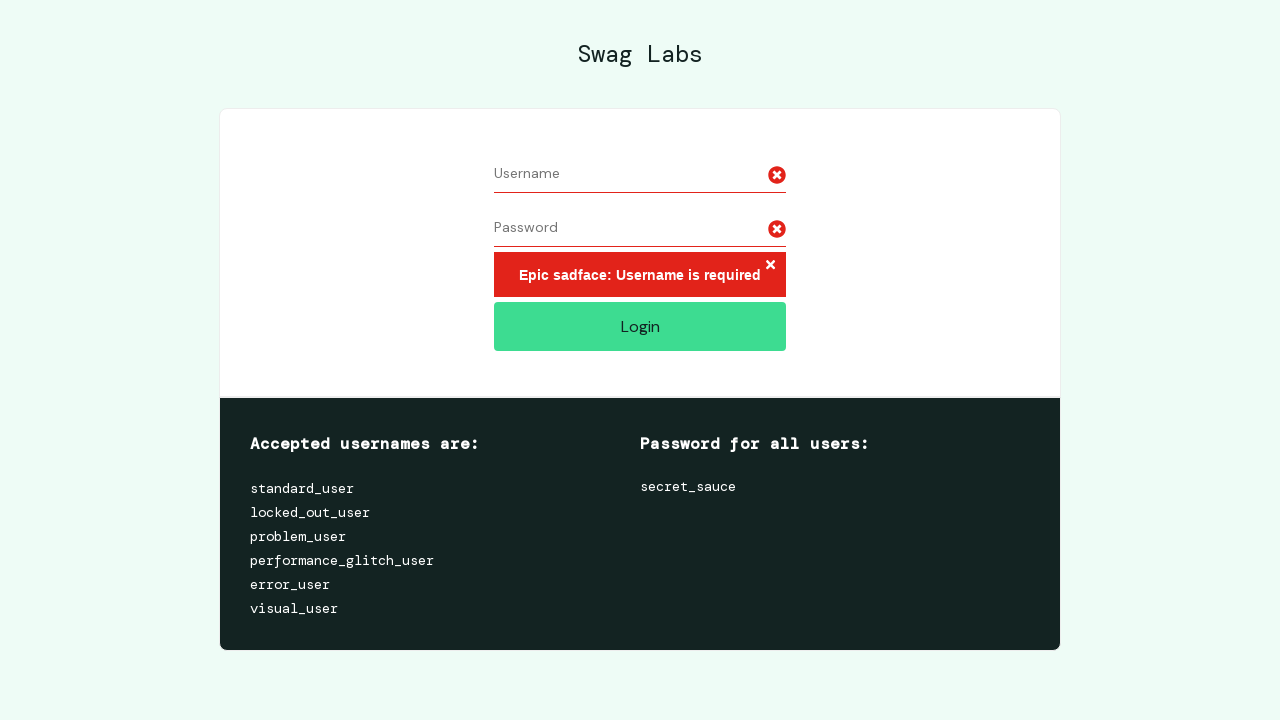

Verified 'Username is required' error message appeared
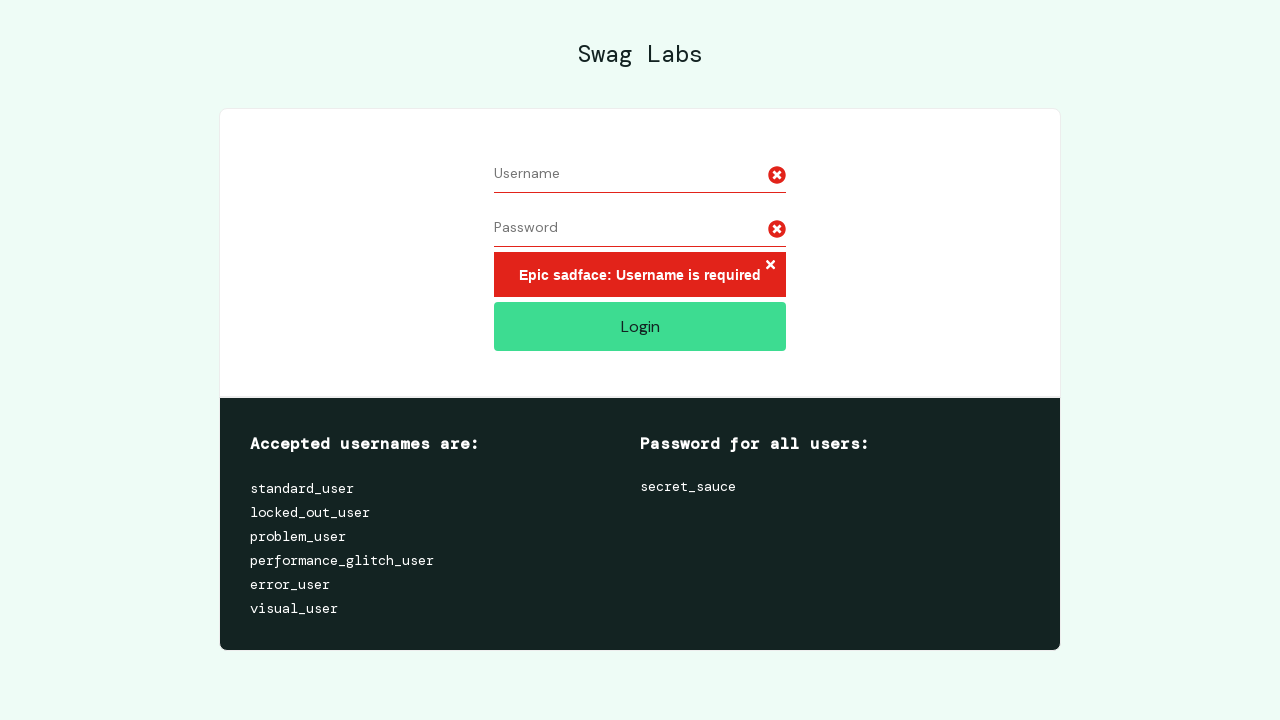

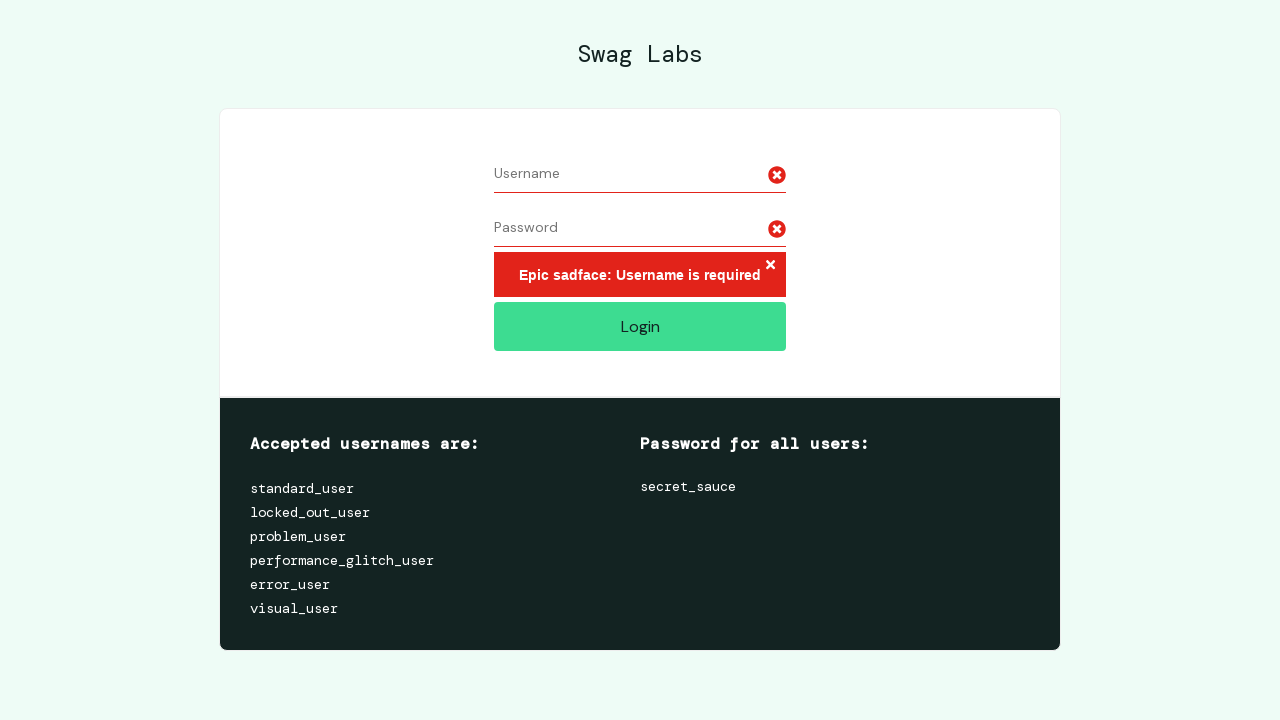